Tests double-click functionality on W3Schools demo page by clearing a field, entering text, and performing a right-click action on a button

Starting URL: https://www.w3schools.com/tags/tryit.asp?filename=tryhtml5_ev_ondblclick3

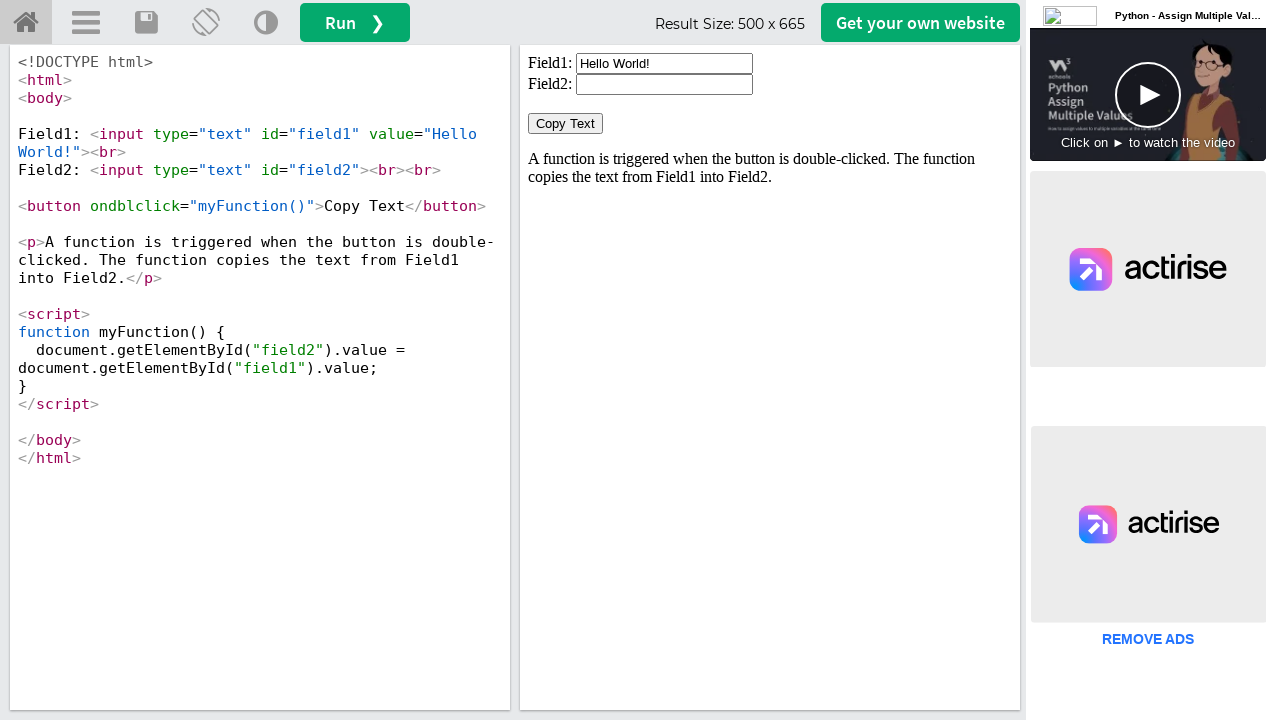

Located iframe#iframeResult containing the demo
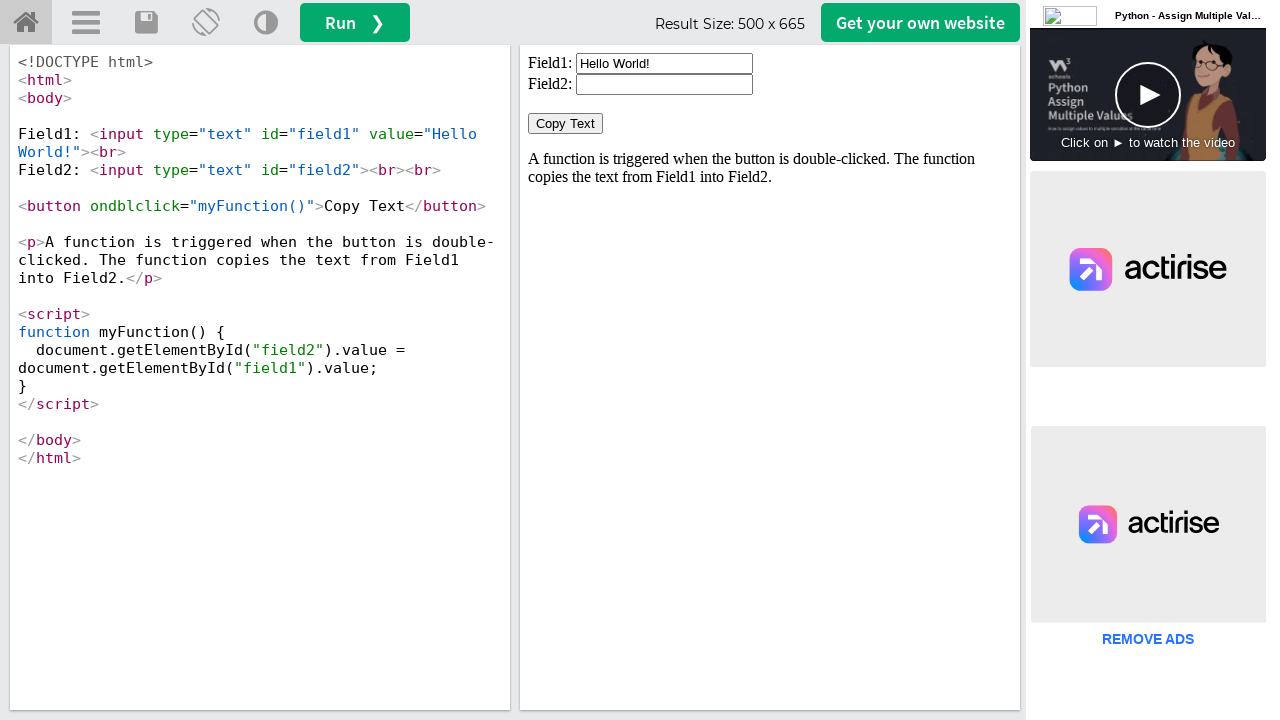

Located input#field1 in iframe
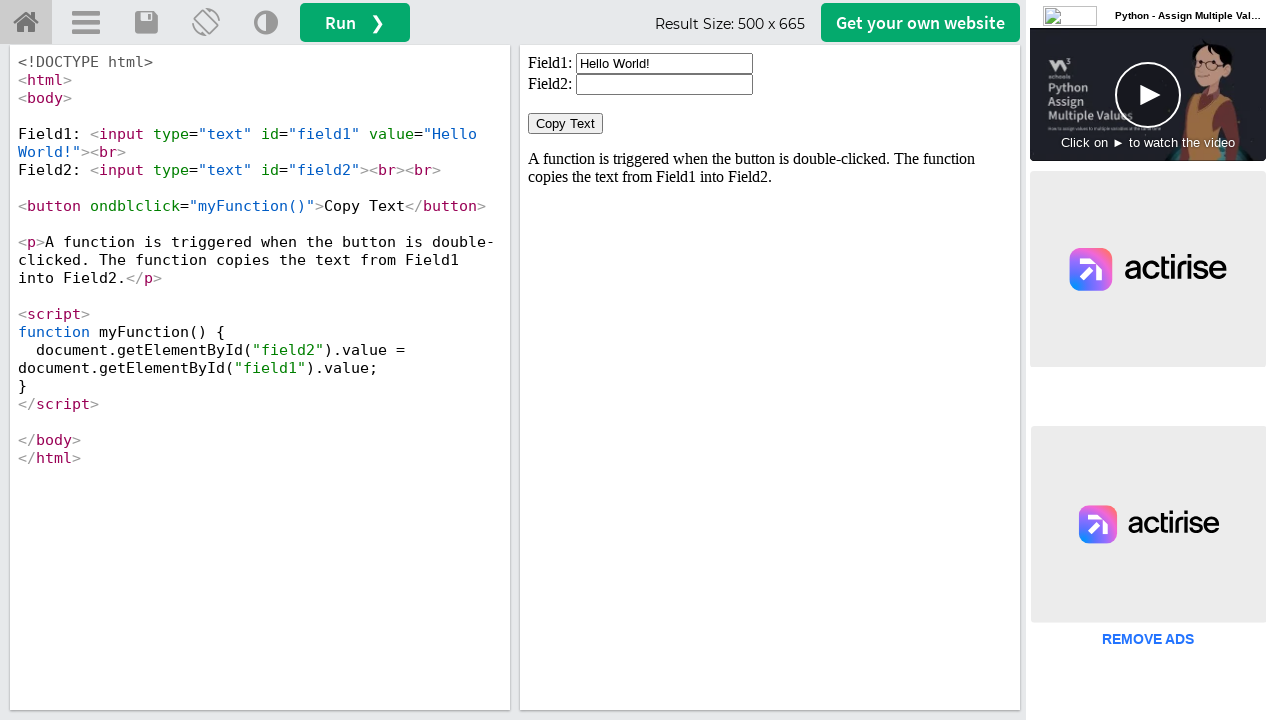

Cleared the input field on iframe#iframeResult >> internal:control=enter-frame >> input#field1
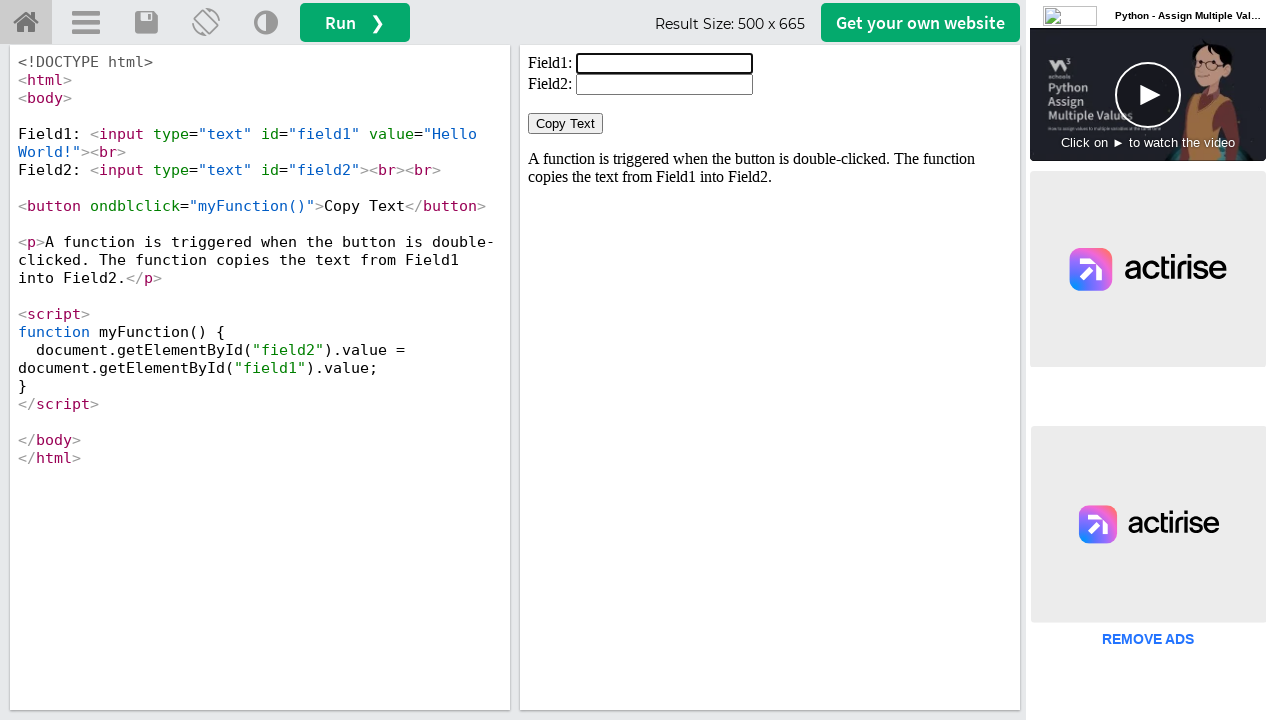

Filled input field with 'Welcome to selenium' on iframe#iframeResult >> internal:control=enter-frame >> input#field1
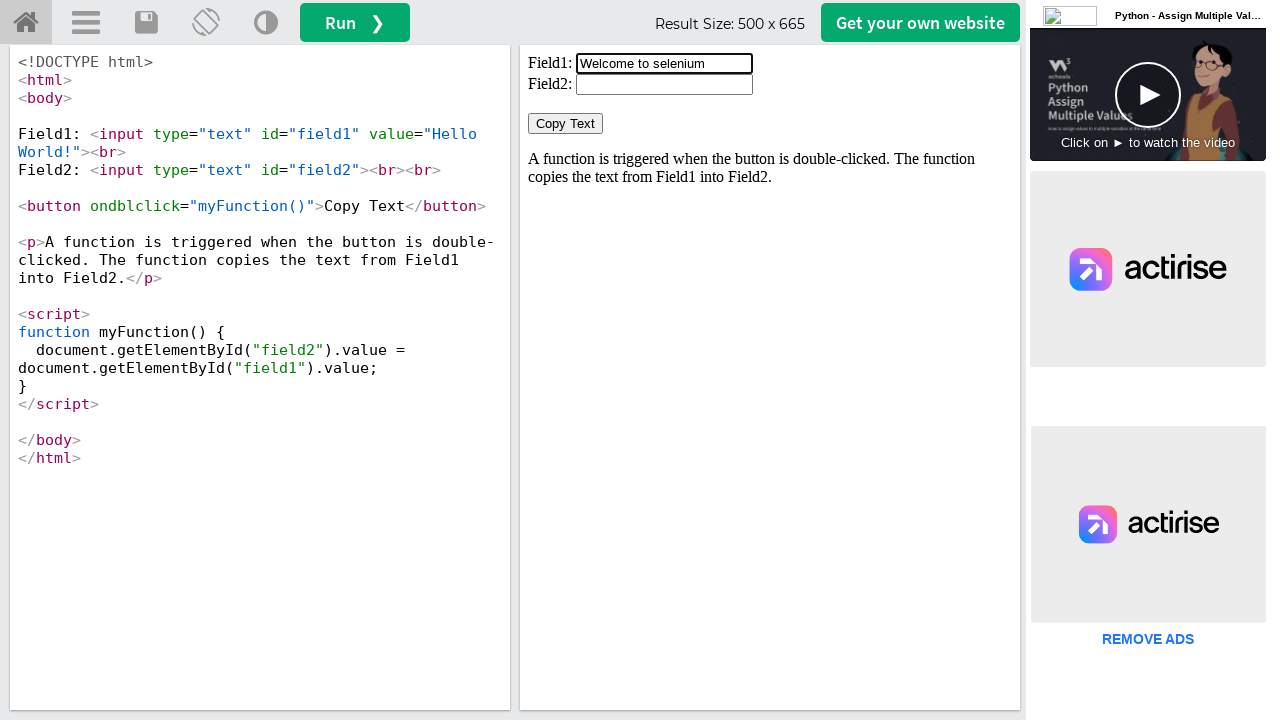

Located 'Copy Text' button in iframe
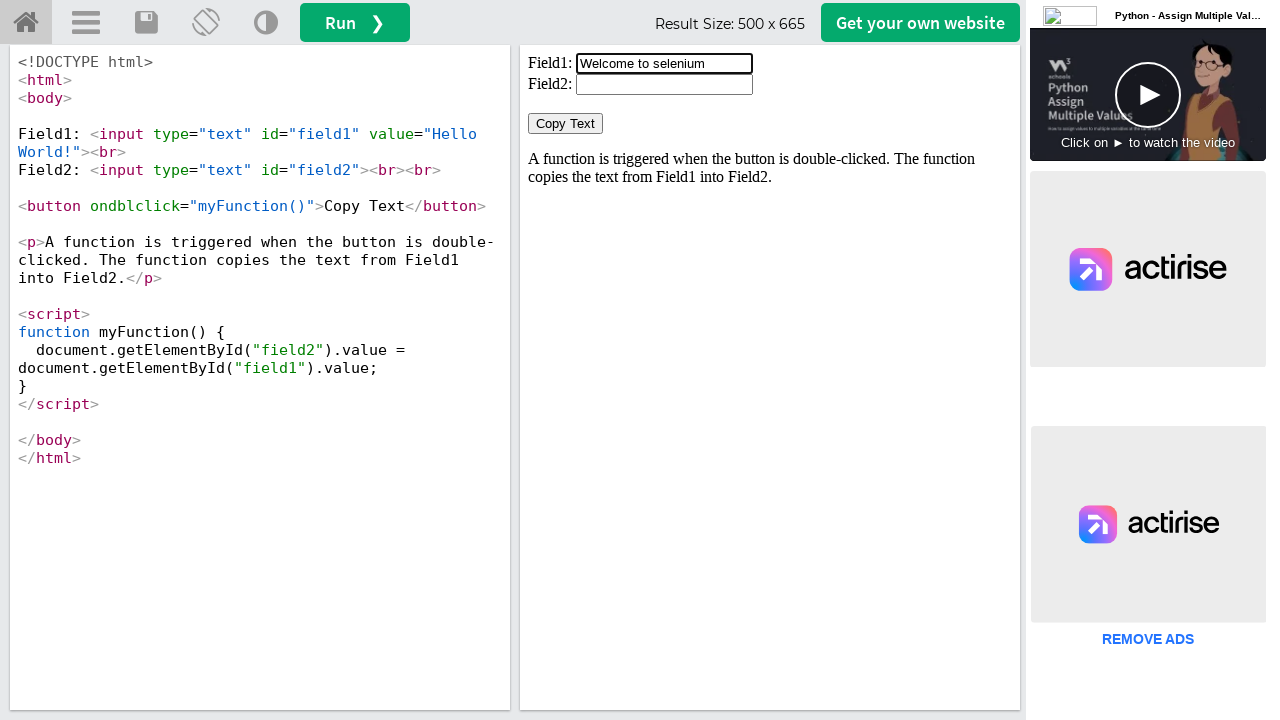

Performed right-click on 'Copy Text' button at (566, 124) on iframe#iframeResult >> internal:control=enter-frame >> button:has-text('Copy Tex
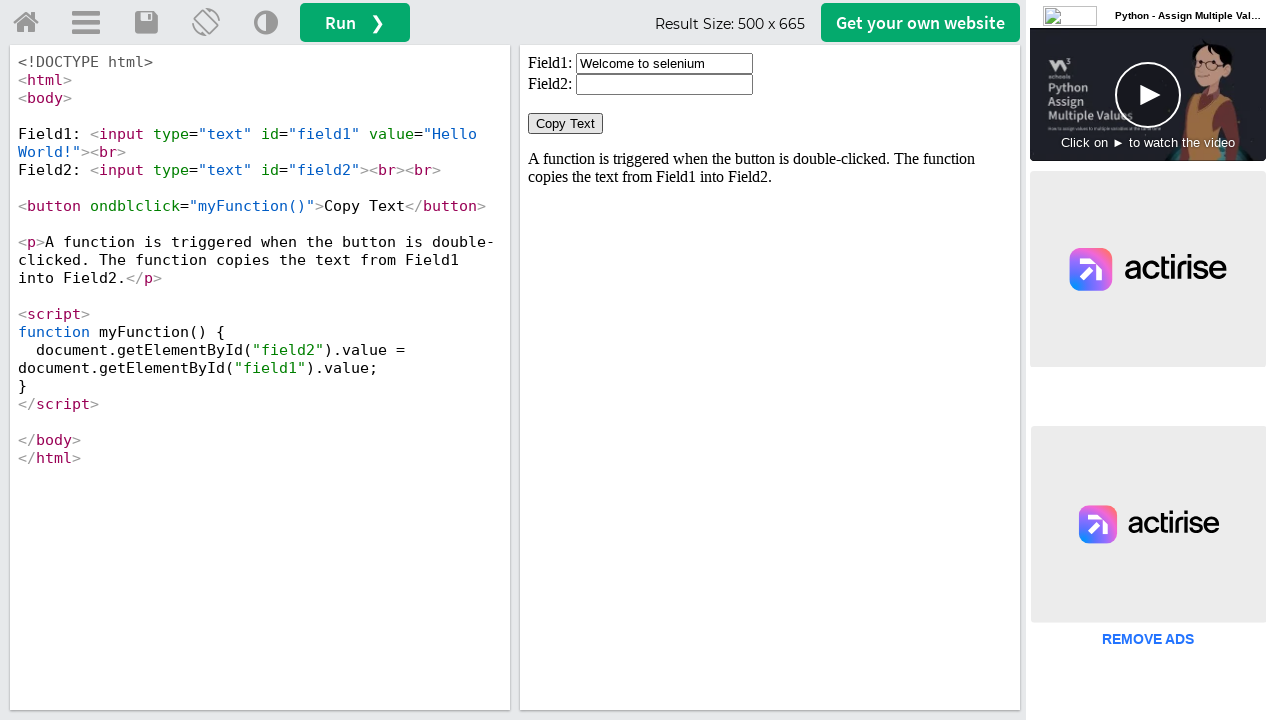

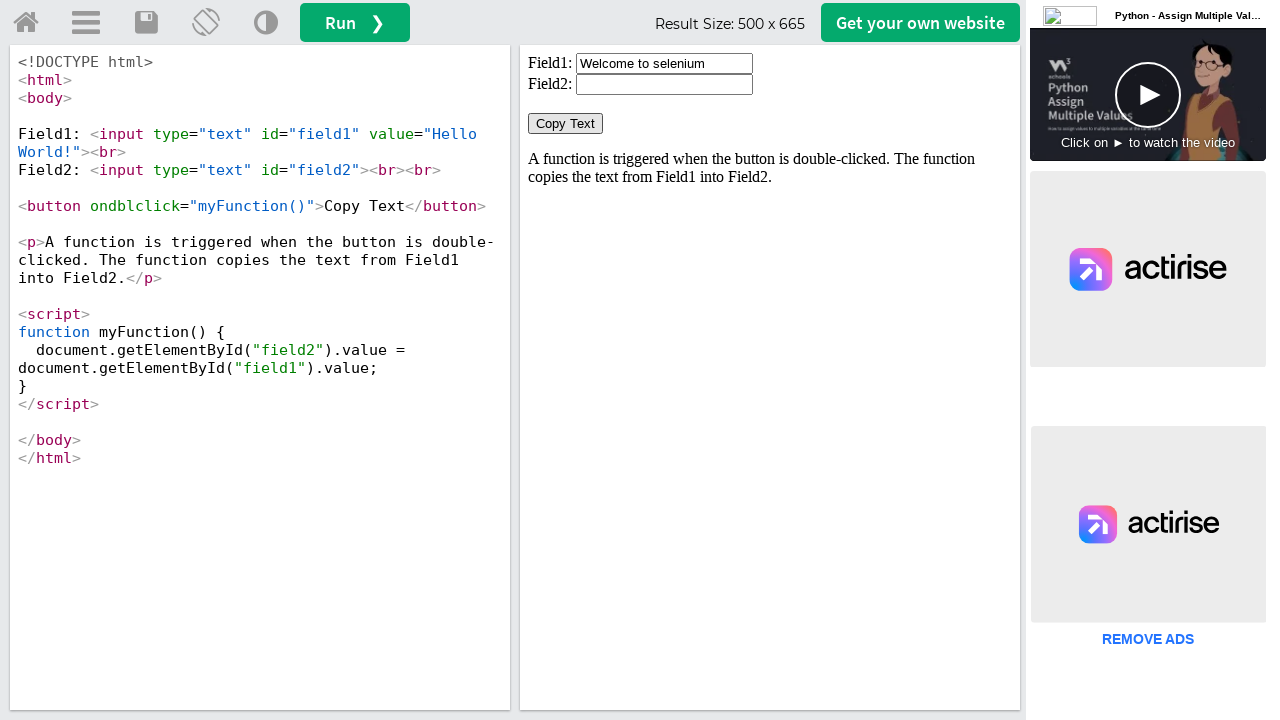